Tests navigation to nested frames page and switches through frame hierarchy to access content within the middle frame

Starting URL: https://the-internet.herokuapp.com/

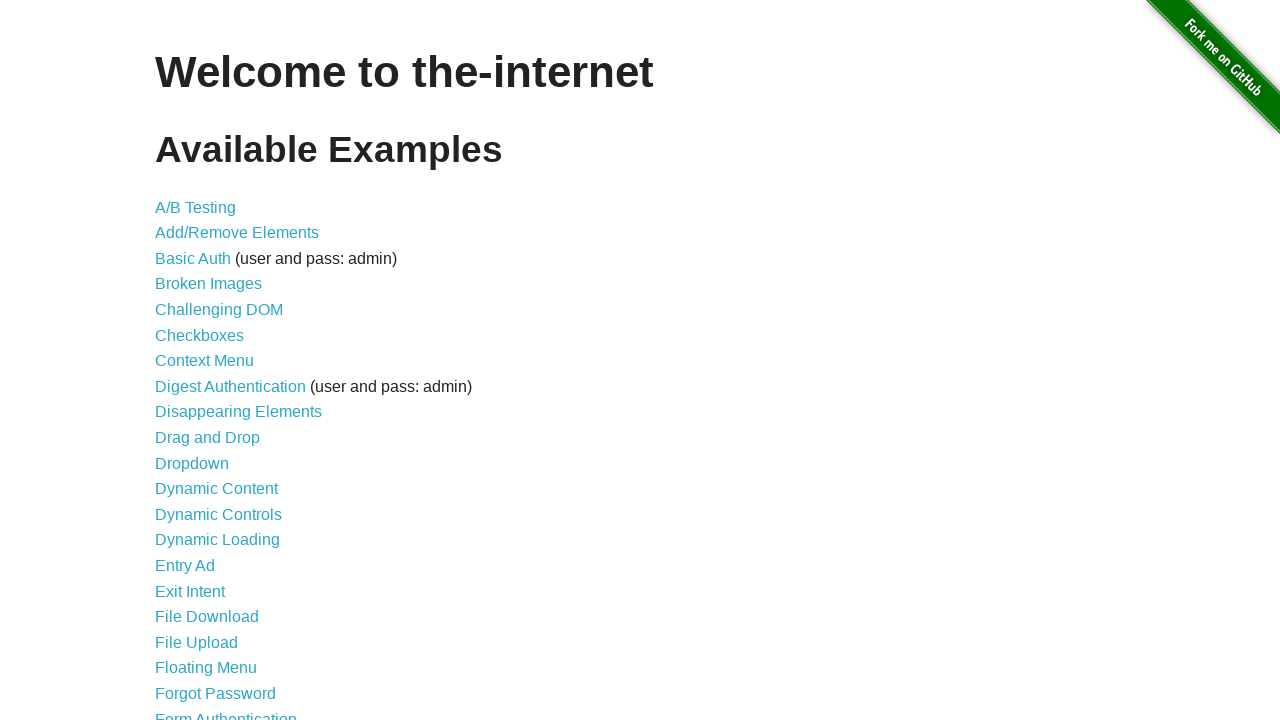

Clicked on Nested Frames link at (210, 395) on text=Nested Frames
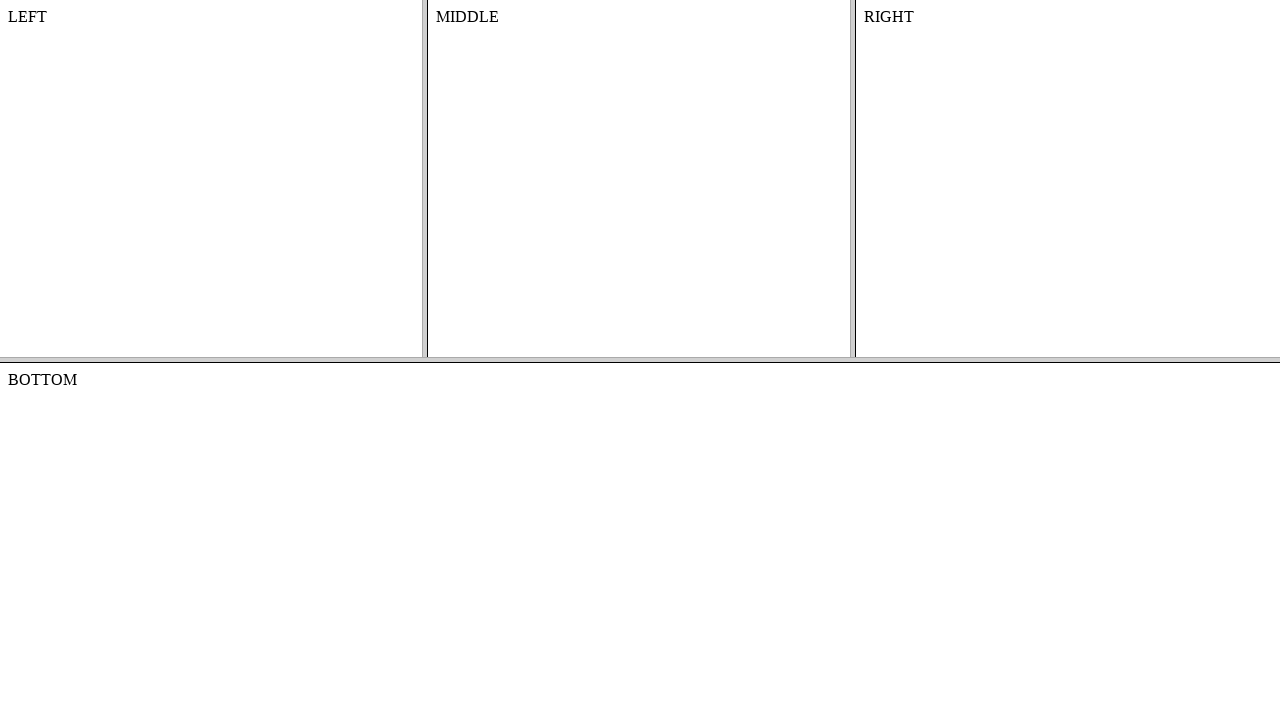

Located top frame
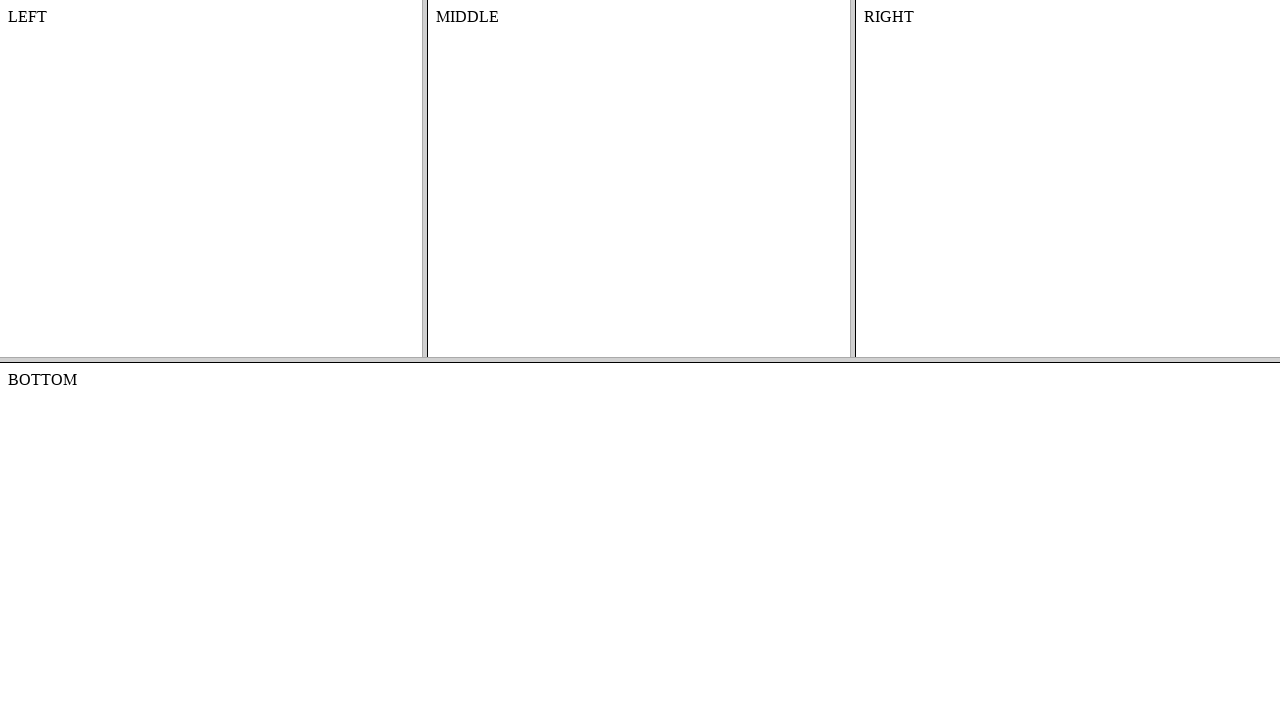

Located middle frame within top frame
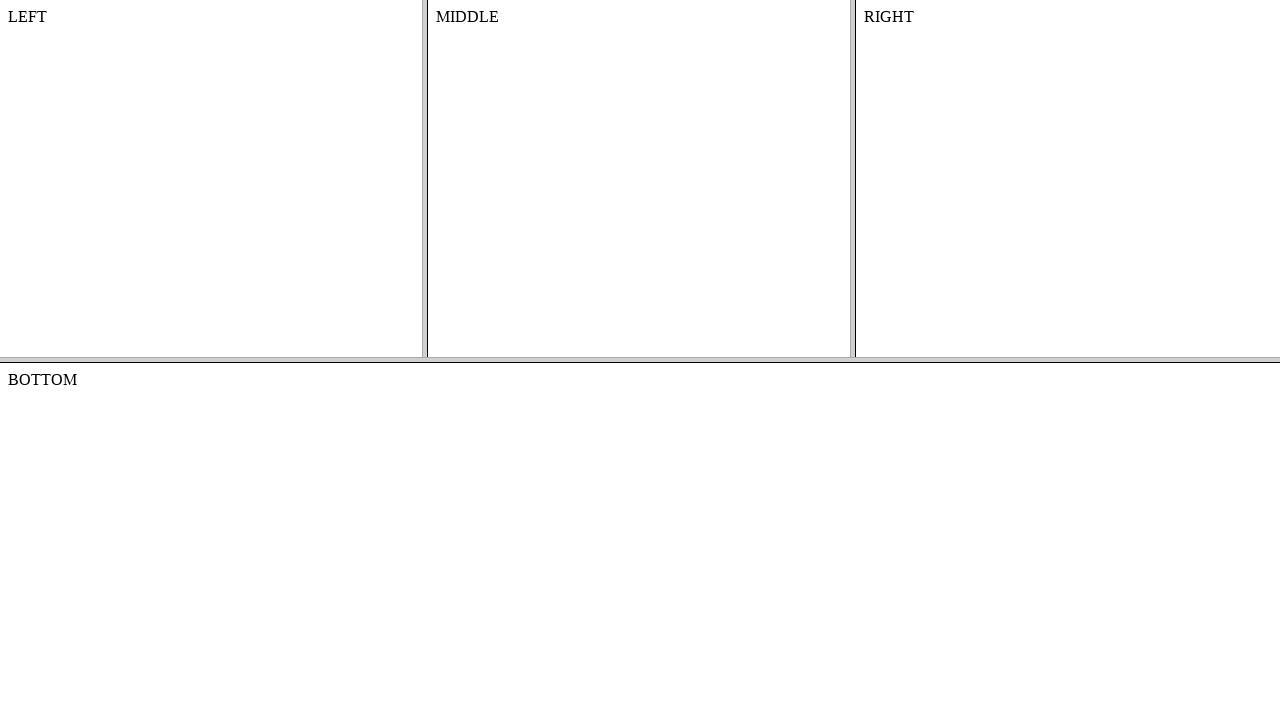

Retrieved content text from middle frame
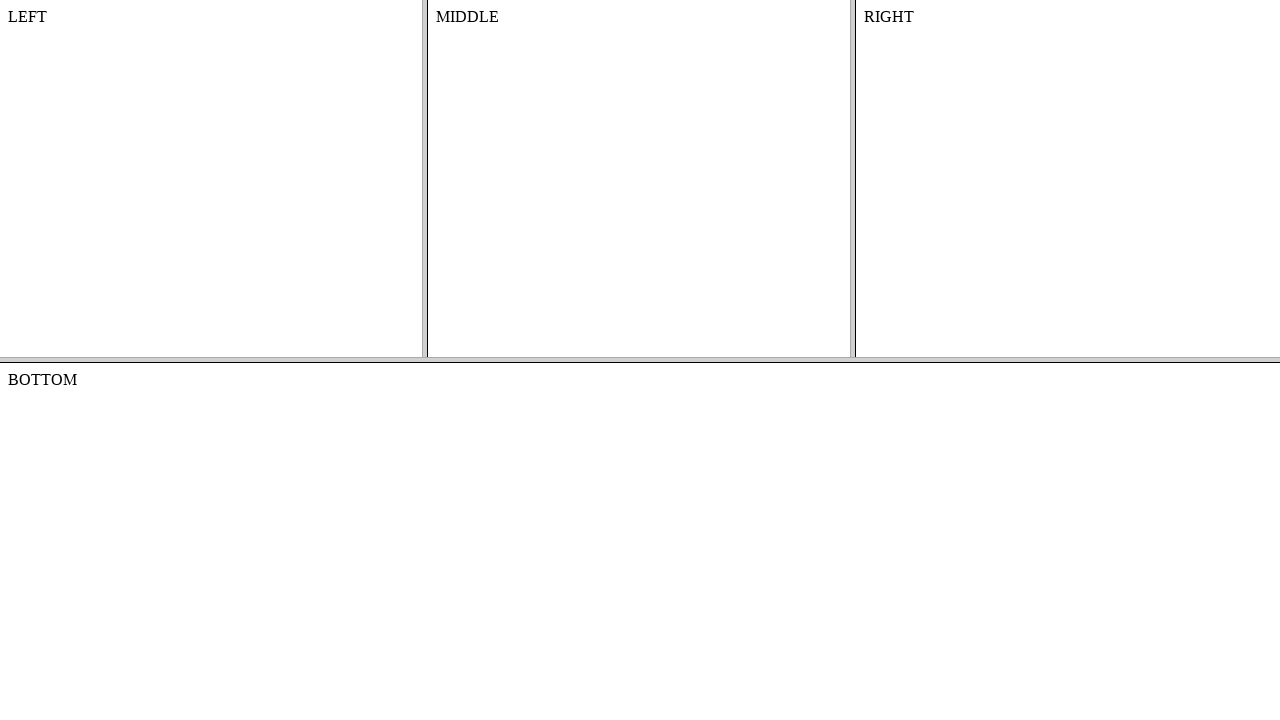

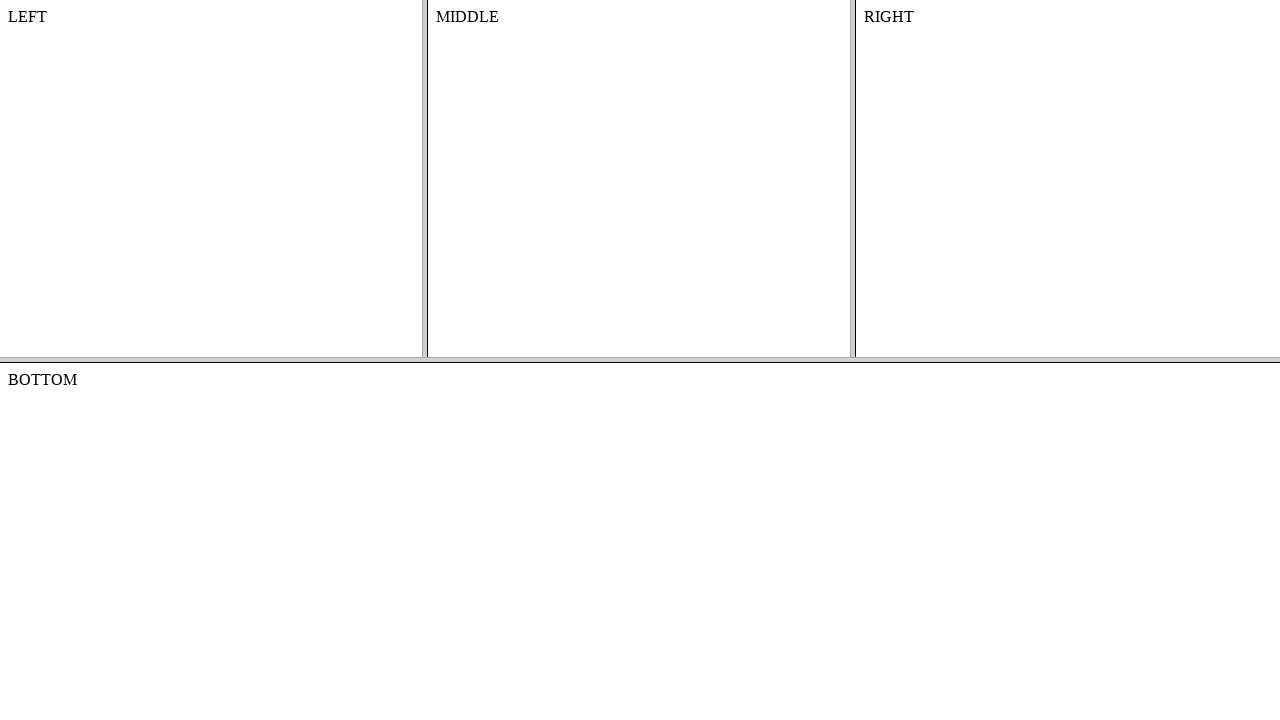